Tests dropdown selection by choosing India from the country dropdown menu.

Starting URL: https://testautomationpractice.blogspot.com/

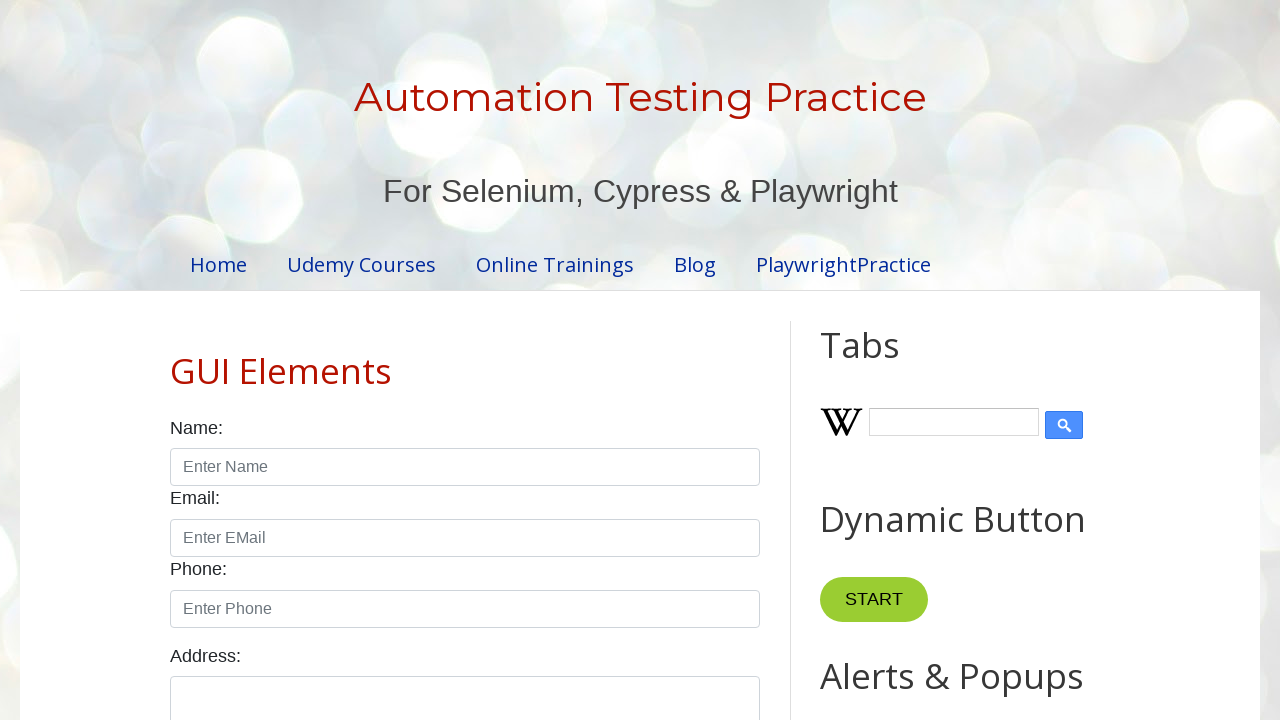

Navigated to test automation practice website
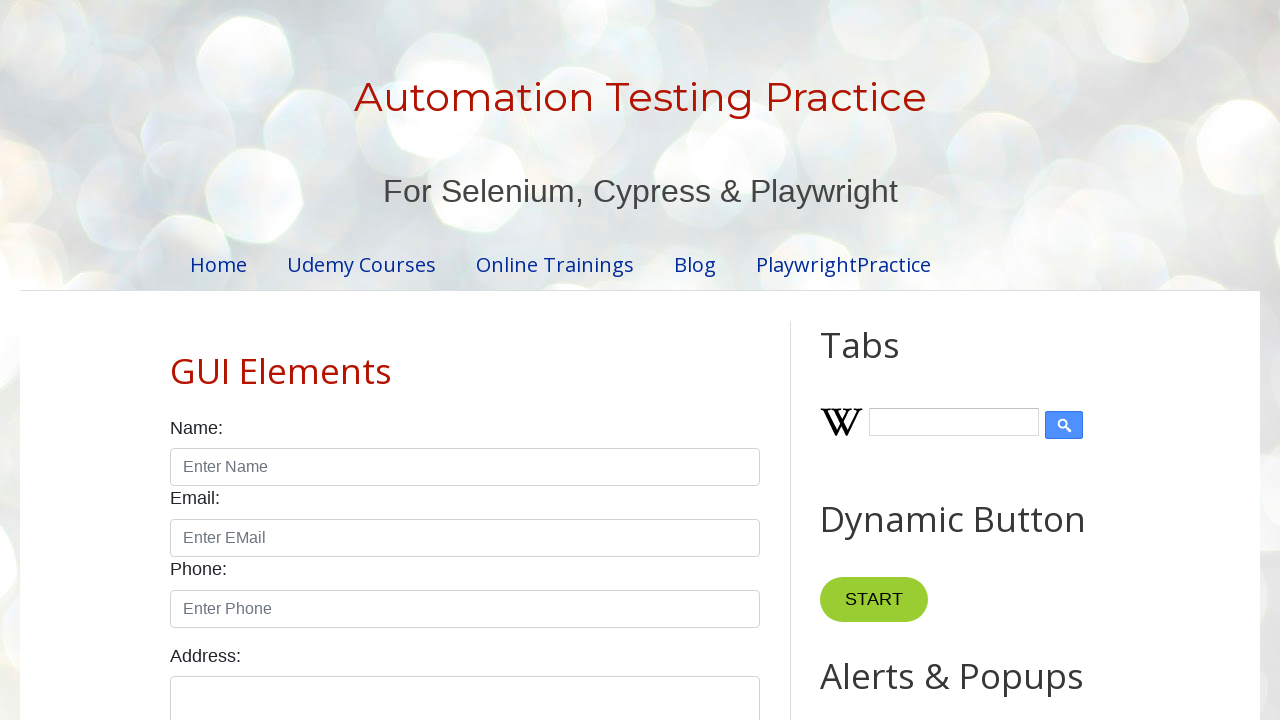

Selected India from the country dropdown menu on #country
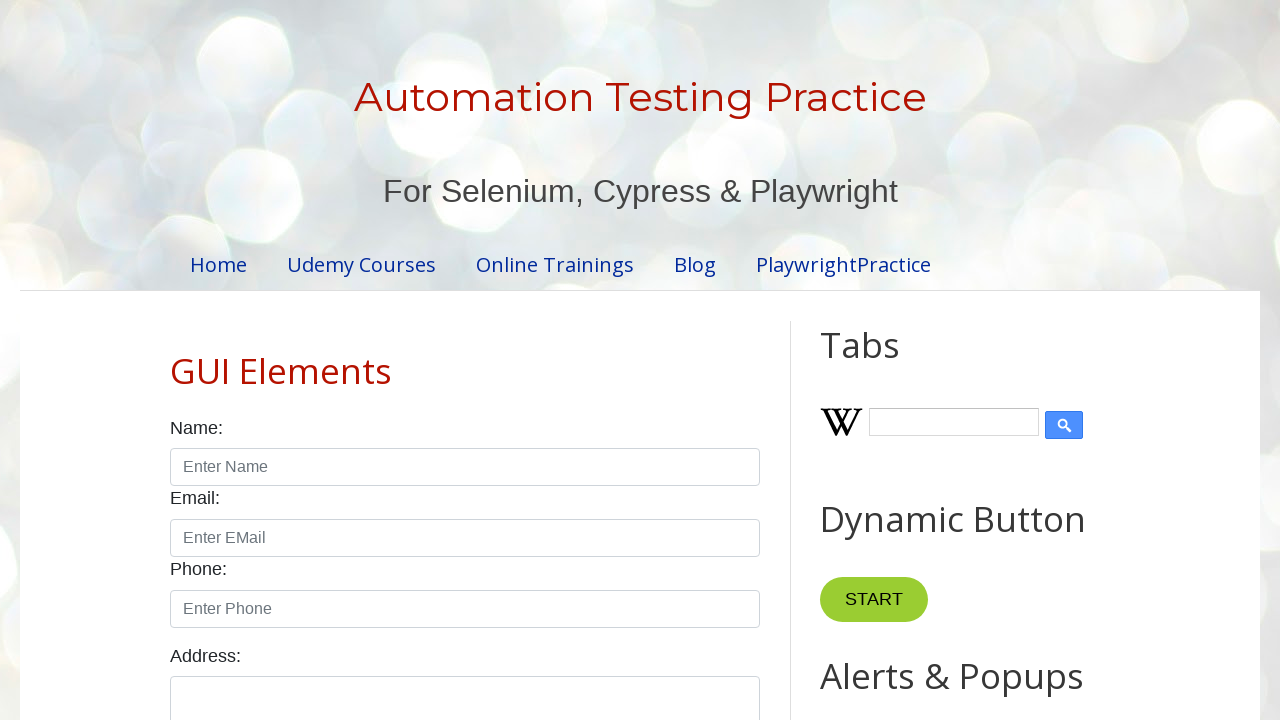

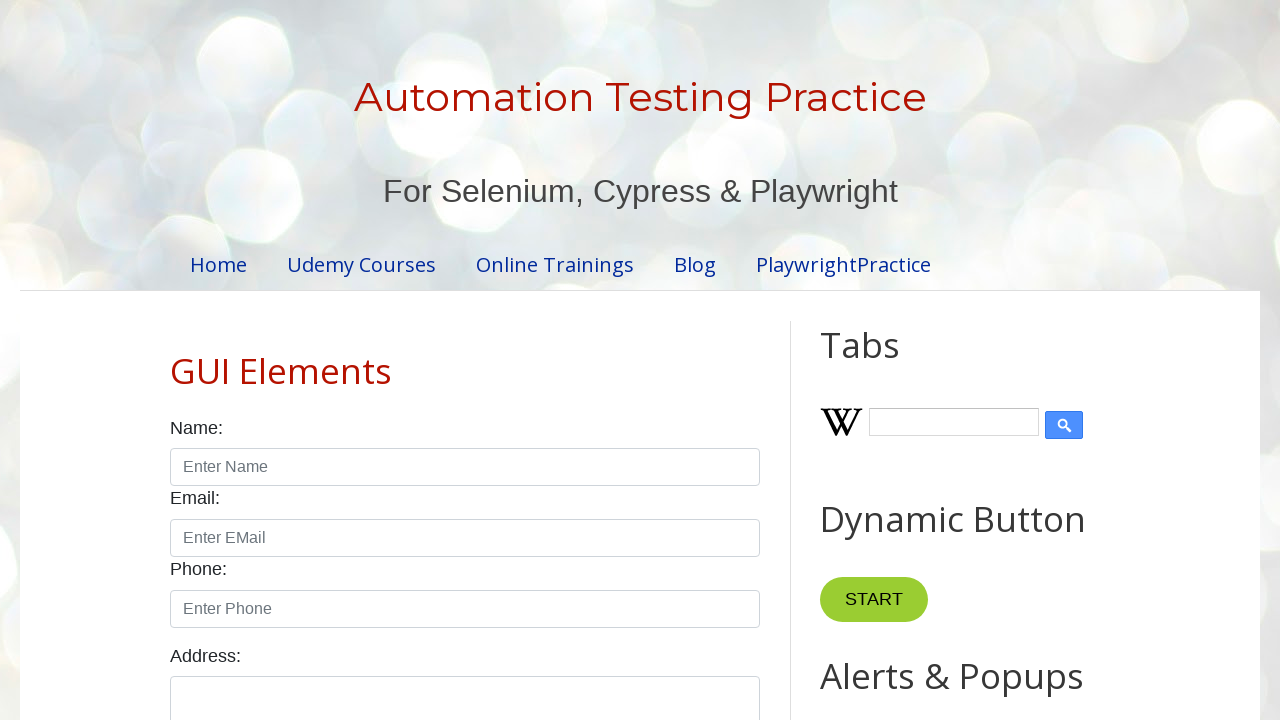